Tests that the Shopify Spanish homepage loads and contains visible buttons with text content.

Starting URL: https://es.shopify.com/

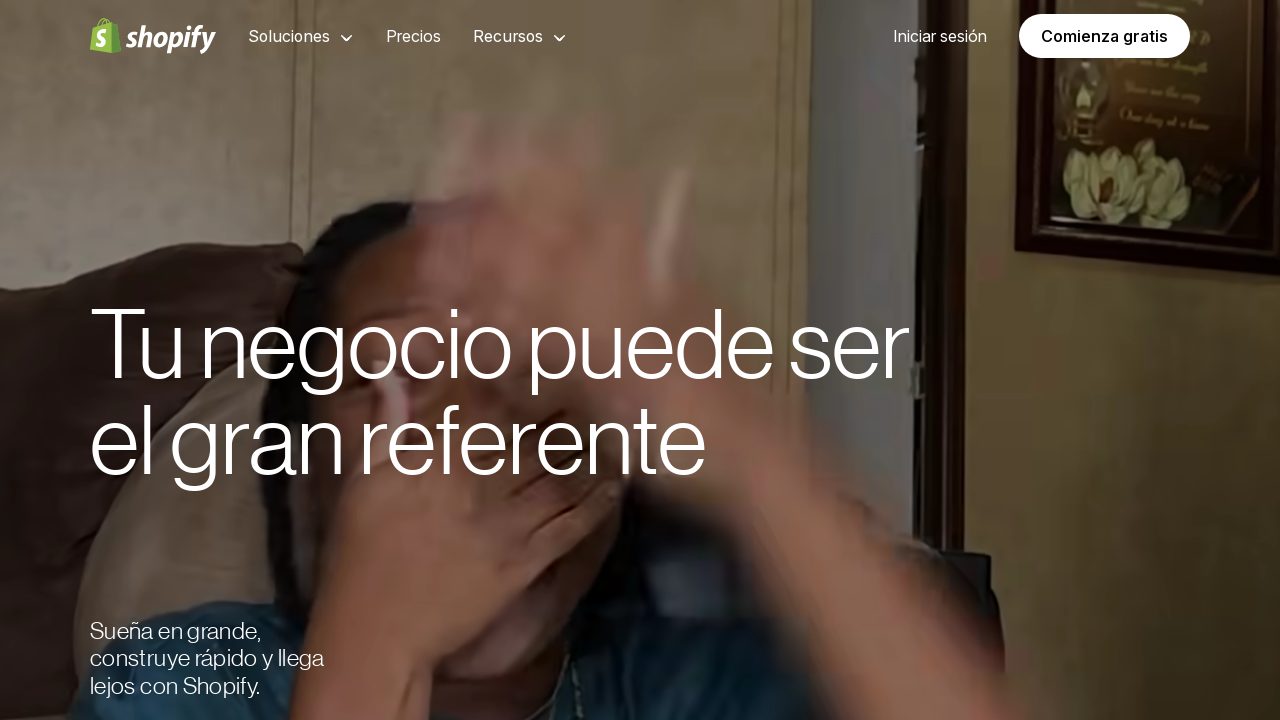

Navigated to Shopify Spanish homepage
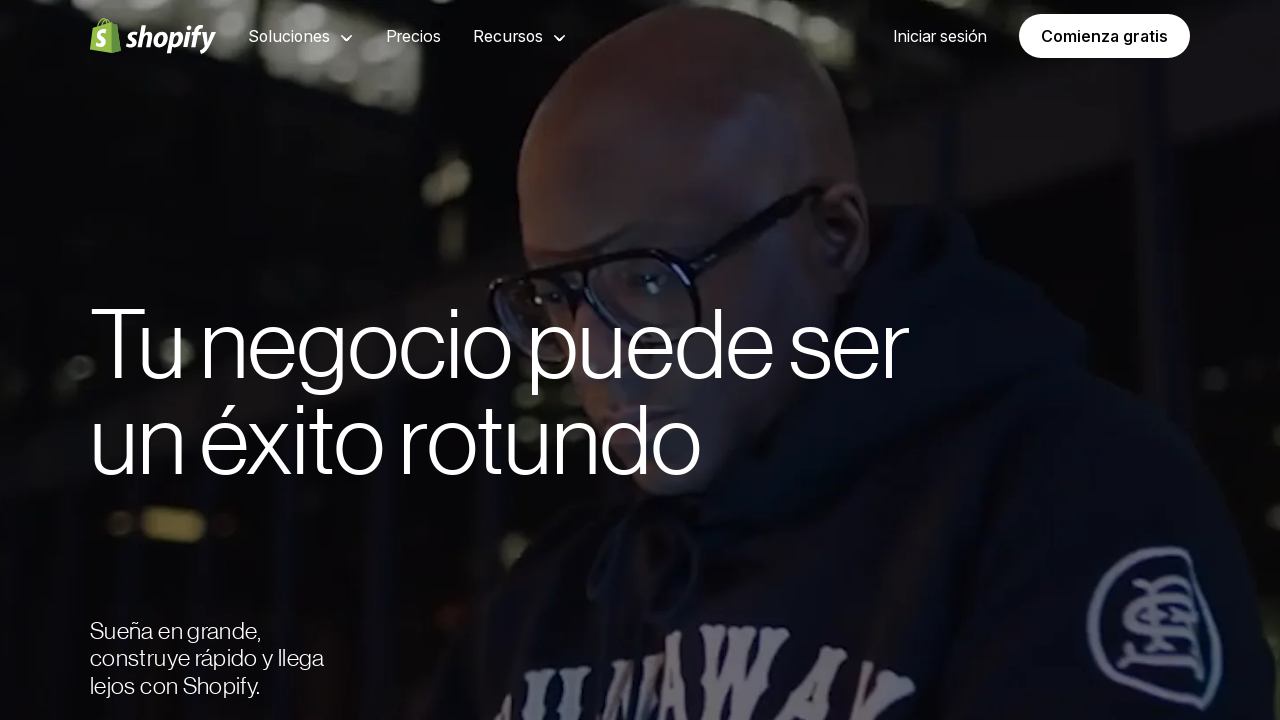

Page loaded completely (domcontentloaded)
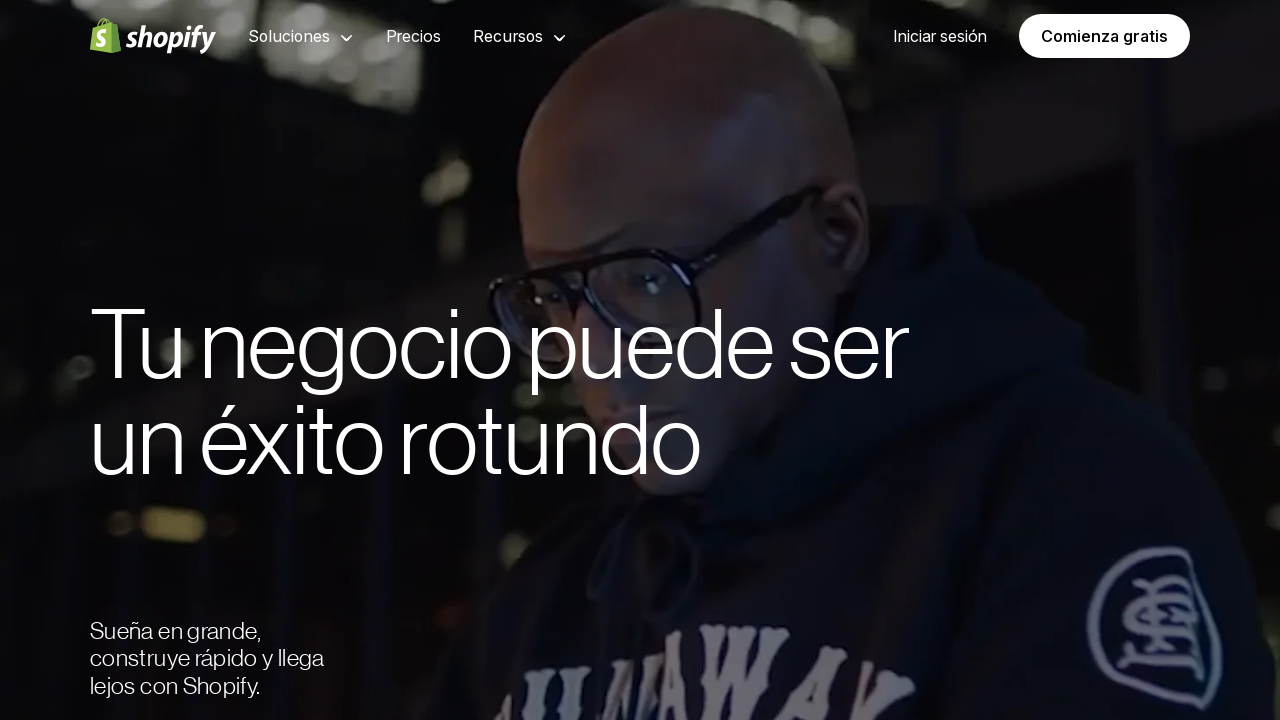

Located all button elements on the page
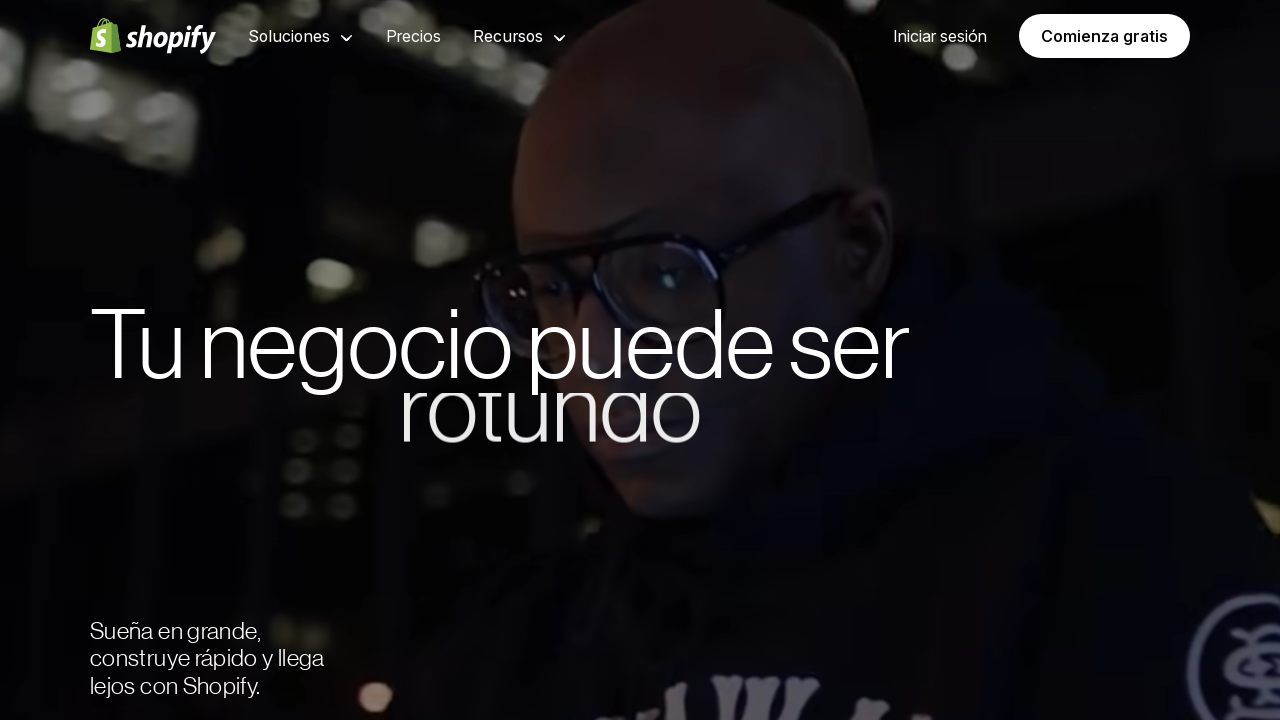

Filtered buttons with text content: found 8 buttons with non-empty text
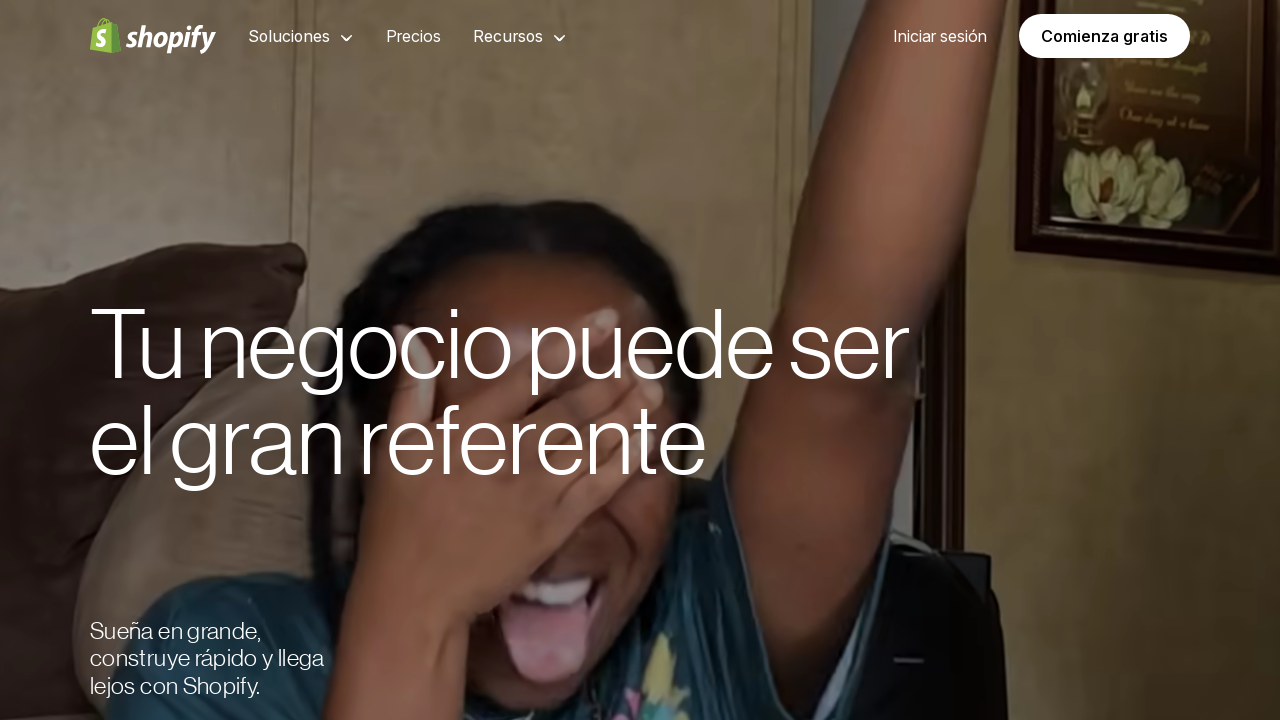

Assertion passed: buttons with text content exist on the page
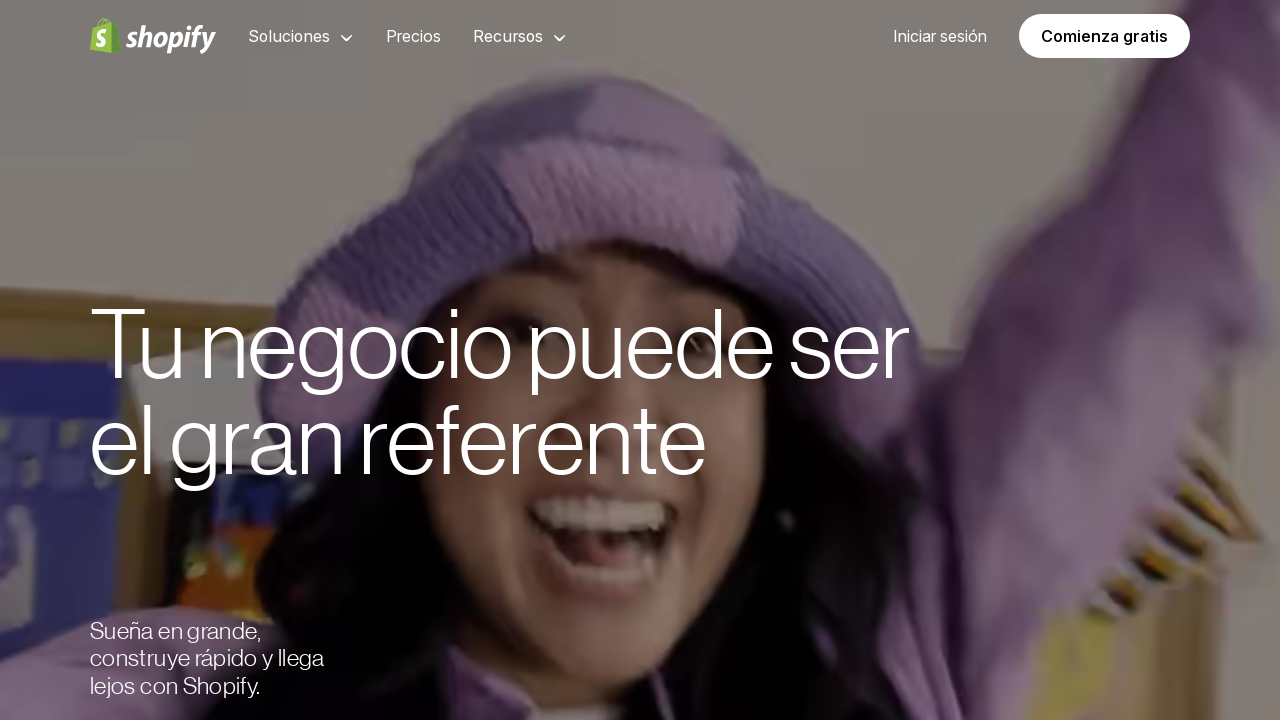

First non-empty button is visible
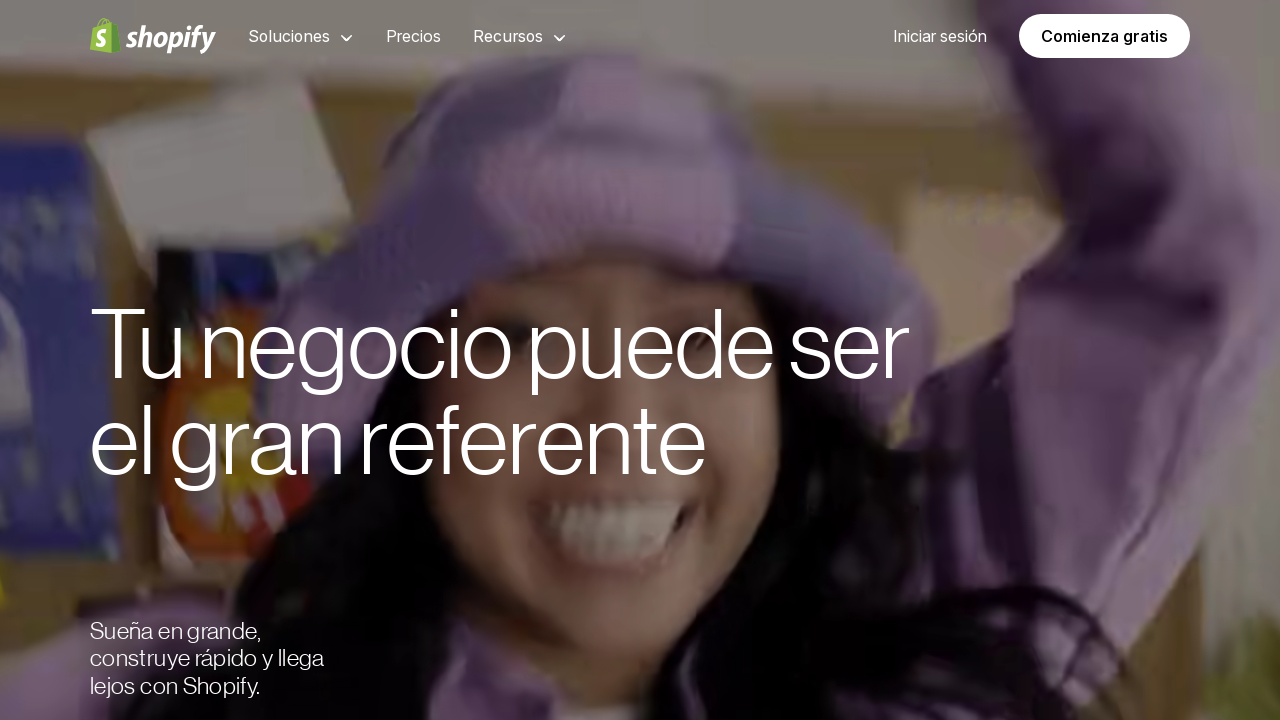

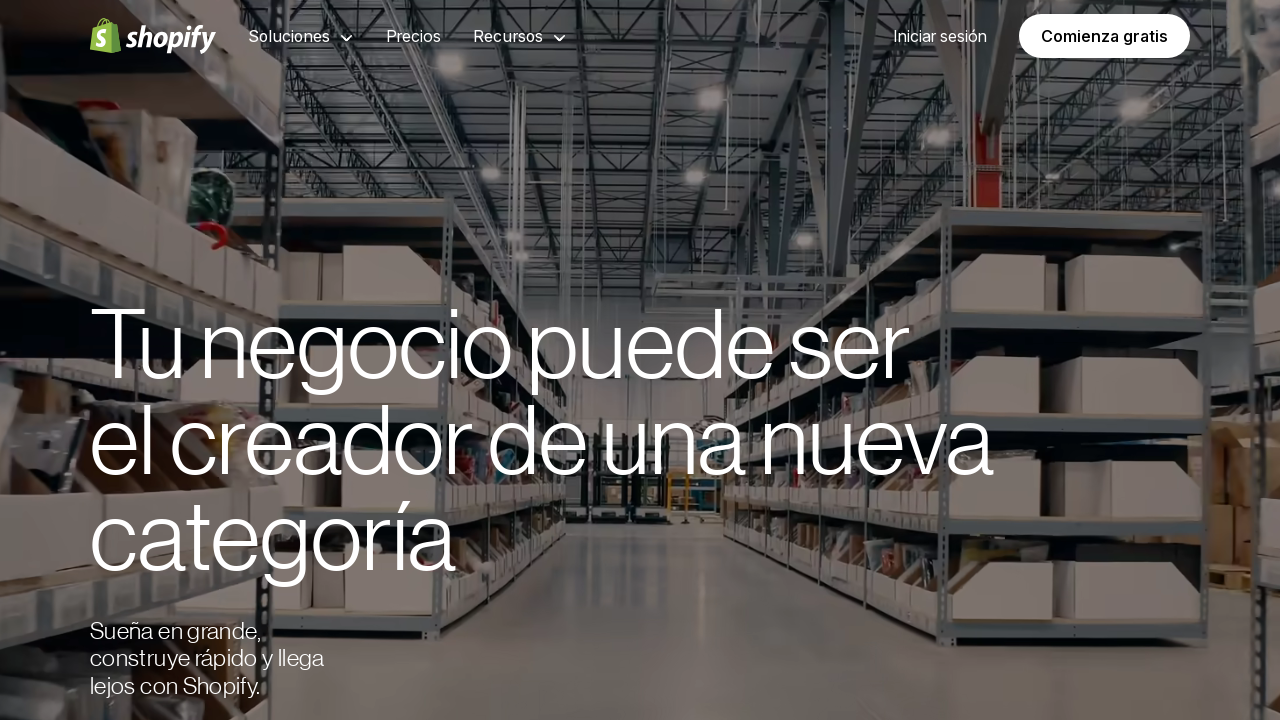